Tests finding a link by partial text based on a calculated mathematical value, clicking it, then filling out a form with personal information (first name, last name, city, country) and submitting it.

Starting URL: http://suninjuly.github.io/find_link_text

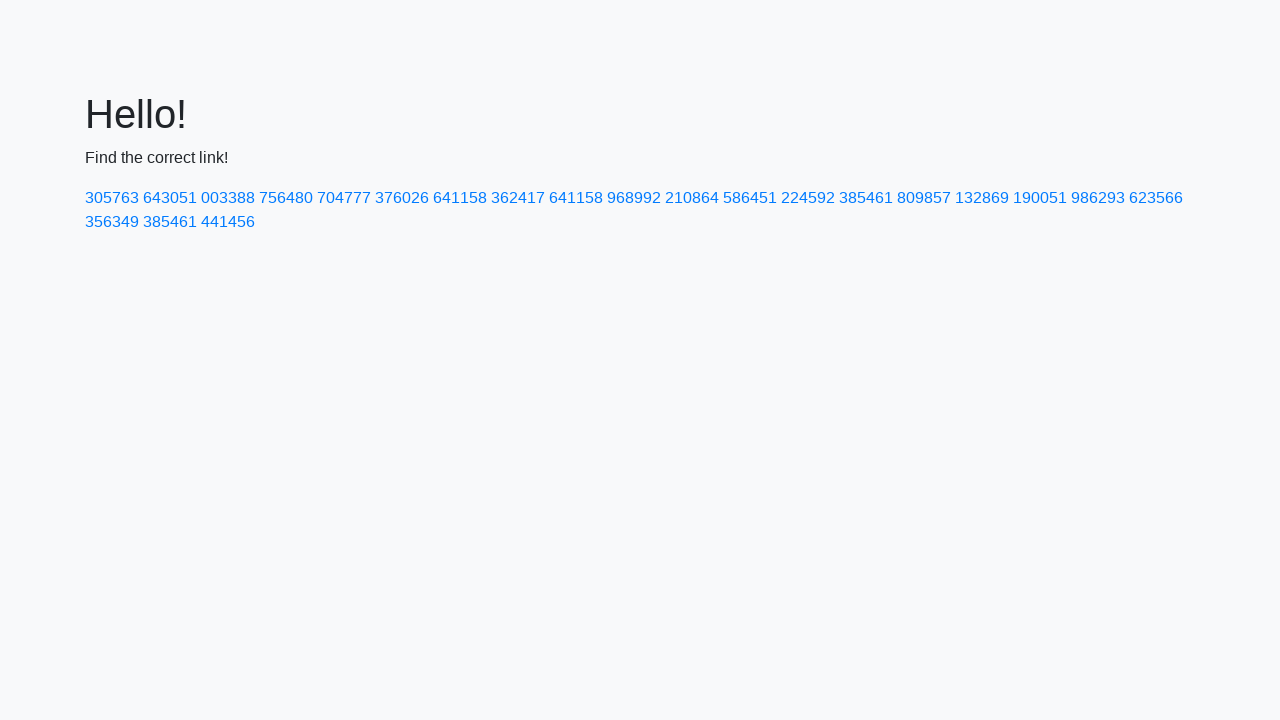

Clicked link with calculated text value '224592' at (808, 198) on a:text-matches('224592')
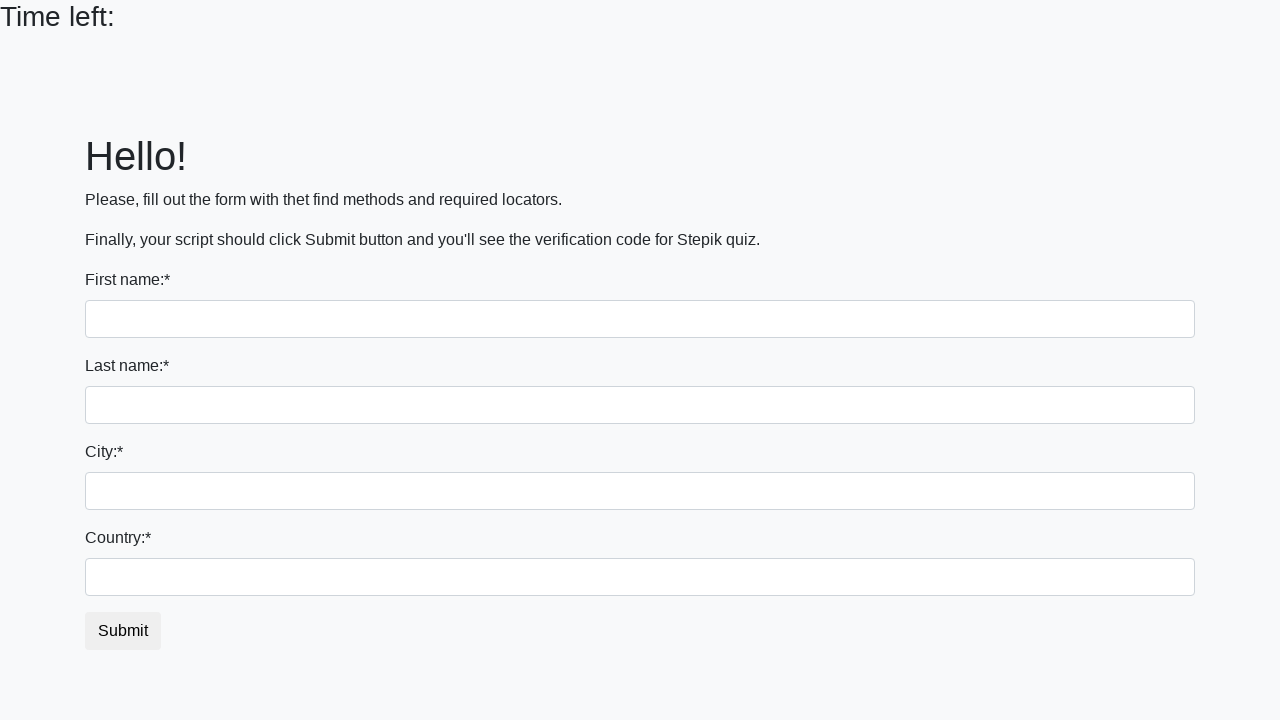

Filled first name field with 'Ivan' on input
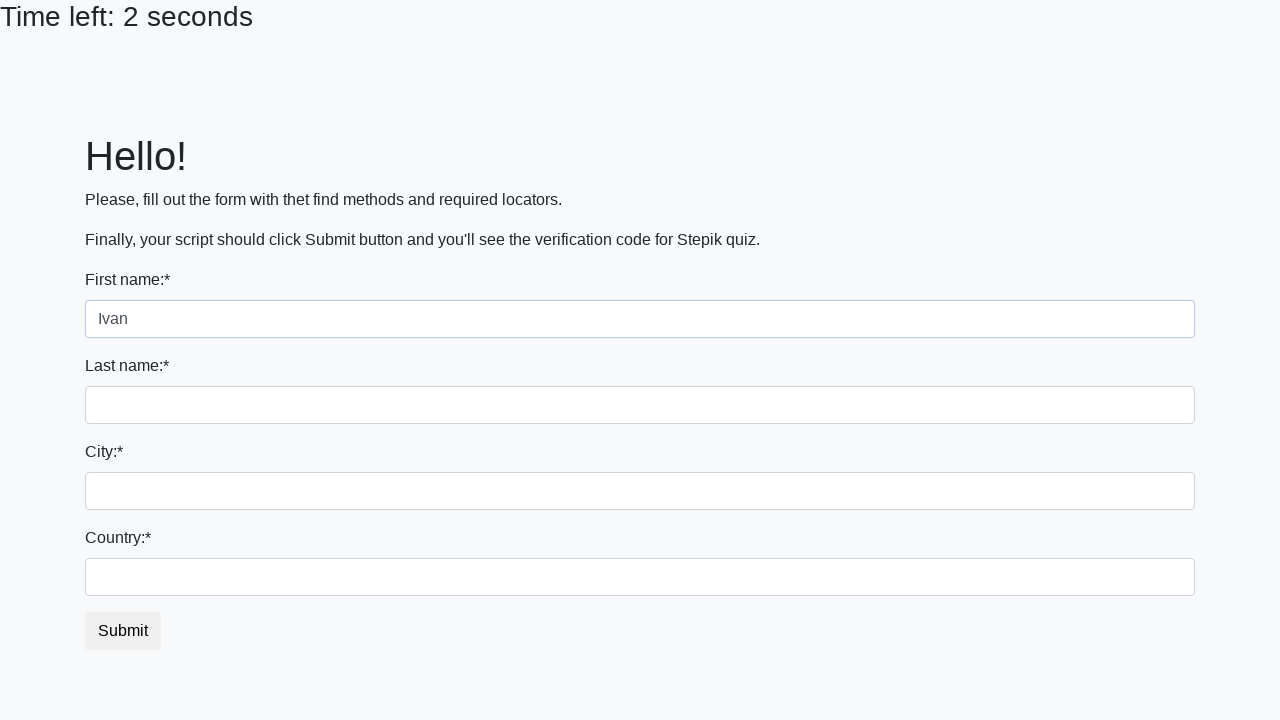

Filled last name field with 'Petrov' on input[name='last_name']
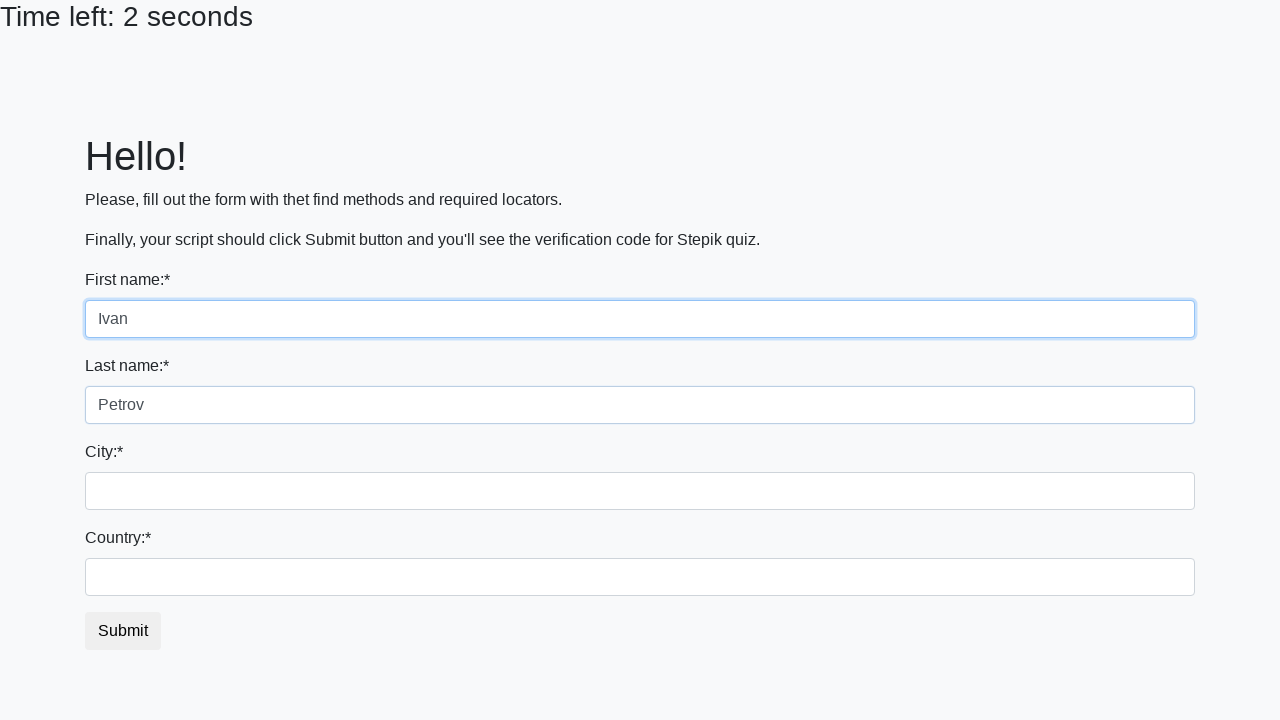

Filled city field with 'Smolensk' on .form-control.city
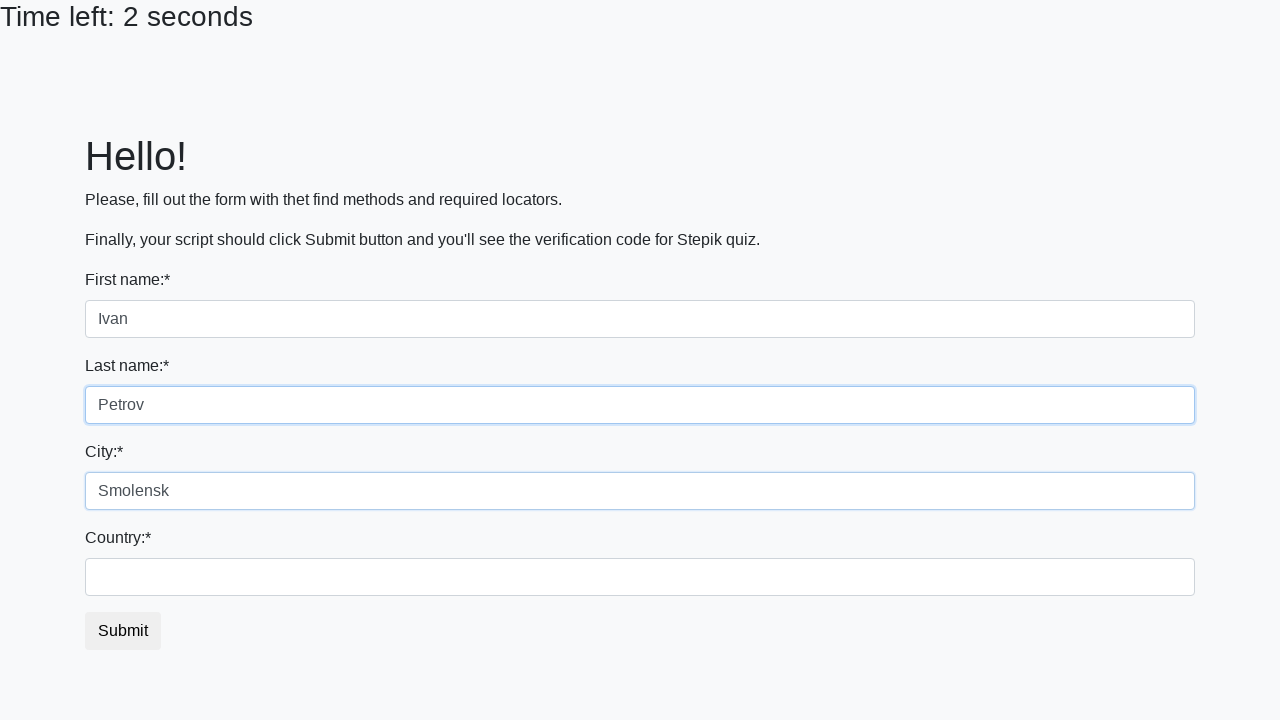

Filled country field with 'Russia' on #country
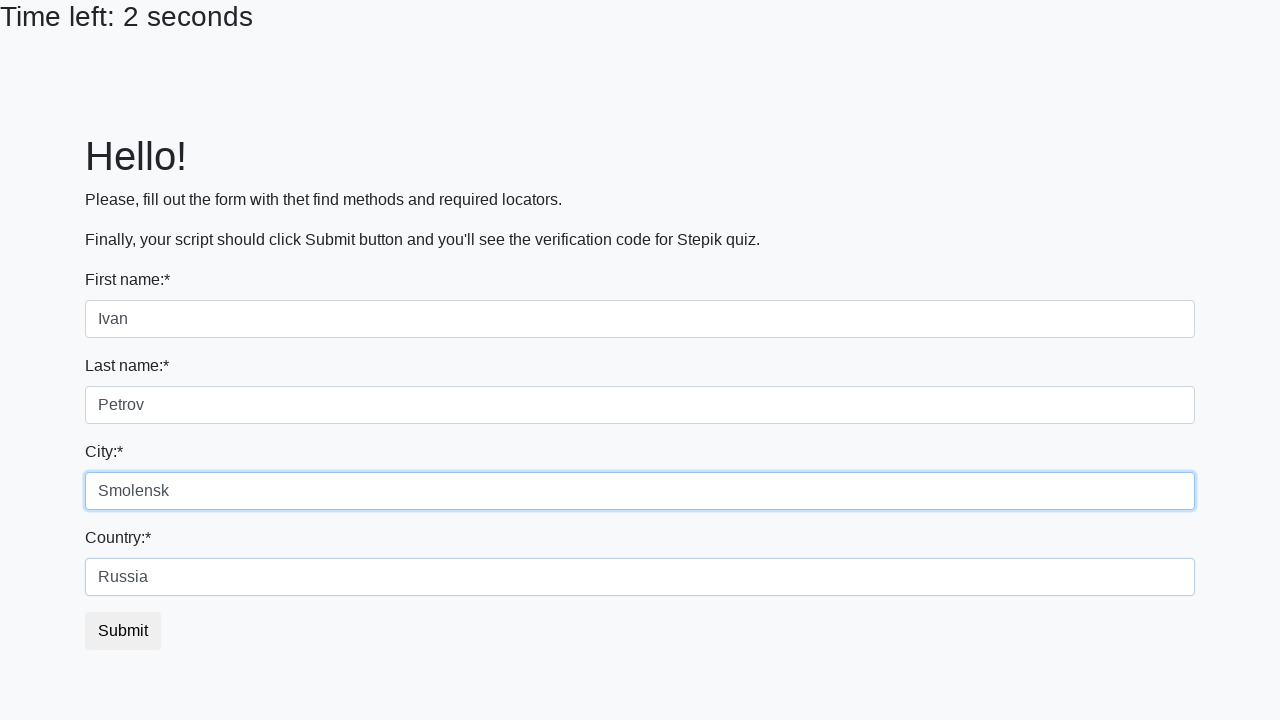

Clicked submit button to submit form at (123, 631) on button.btn
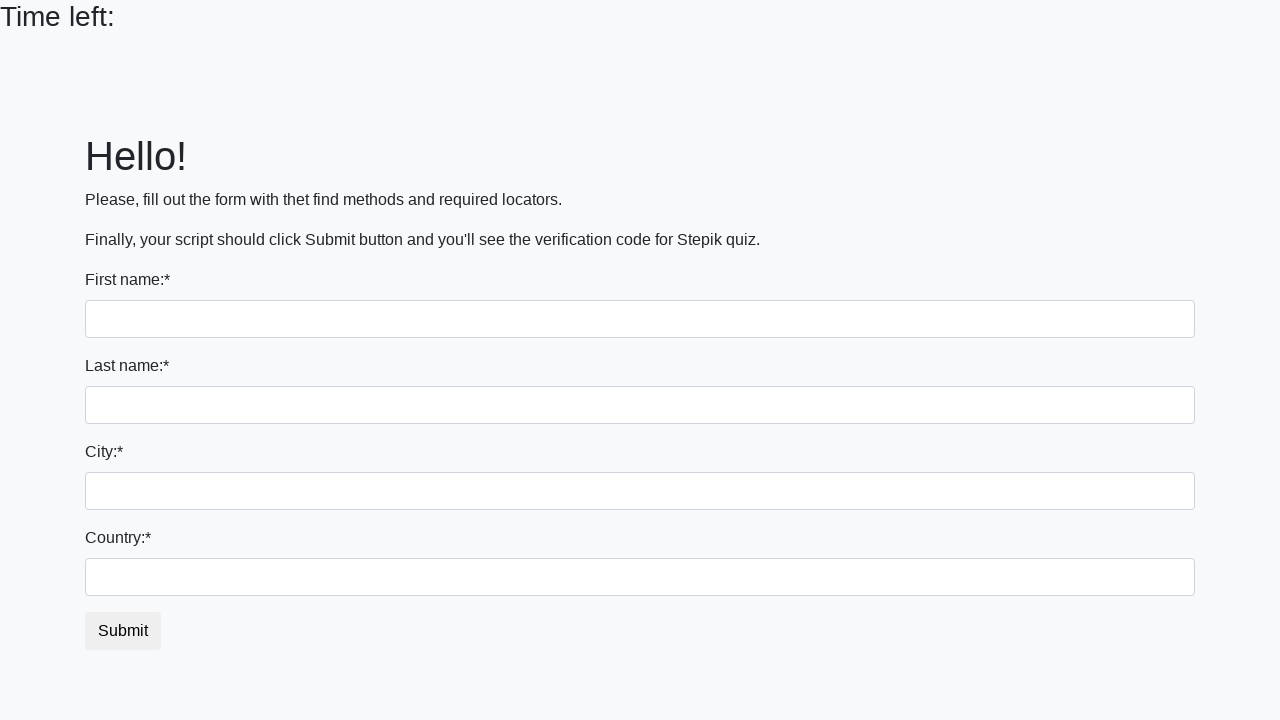

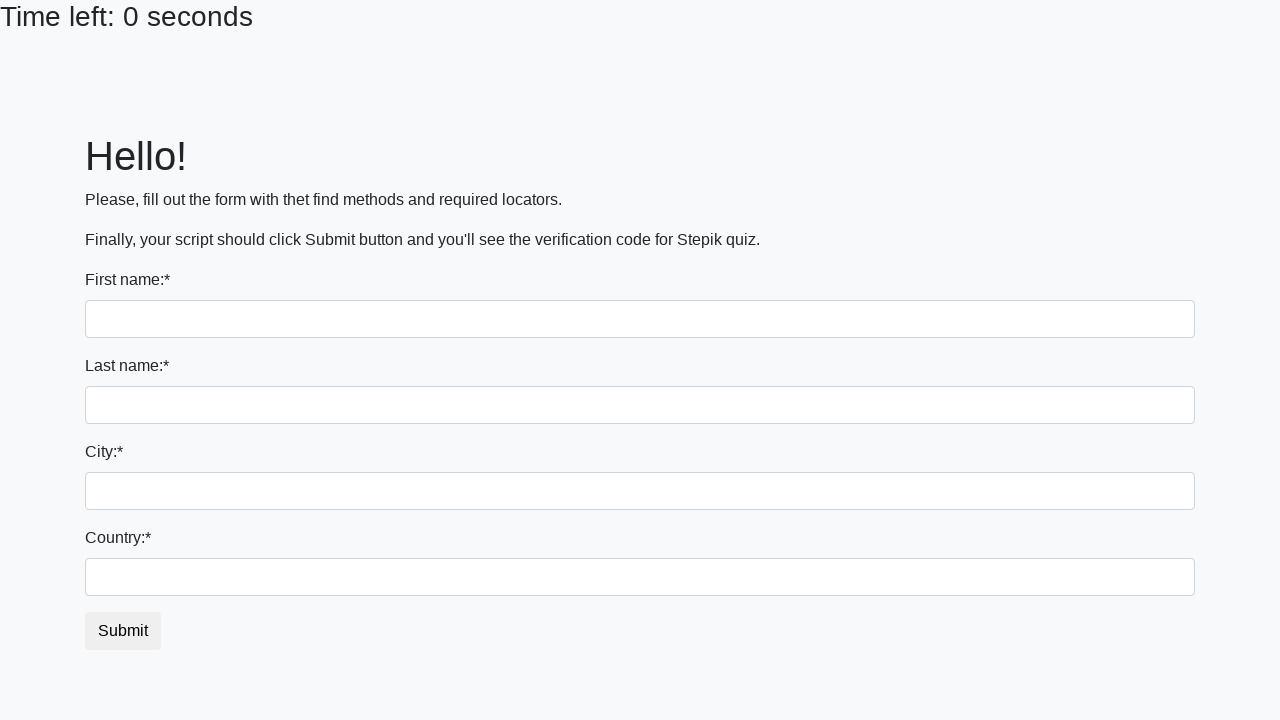